Tests navigation functionality by clicking a navigation button and verifying the page title changes to "Navigation example"

Starting URL: https://bonigarcia.dev/selenium-webdriver-java/

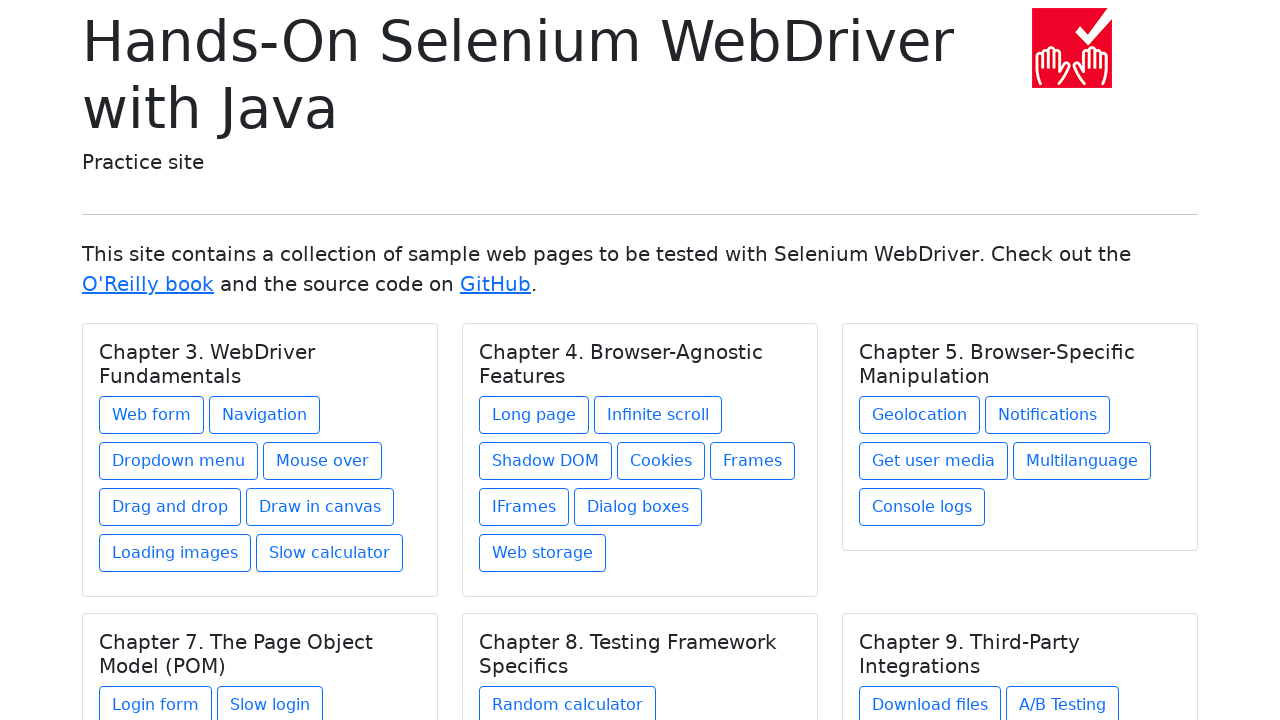

Clicked navigation button linking to navigation1.html at (264, 415) on .btn[href='navigation1.html']
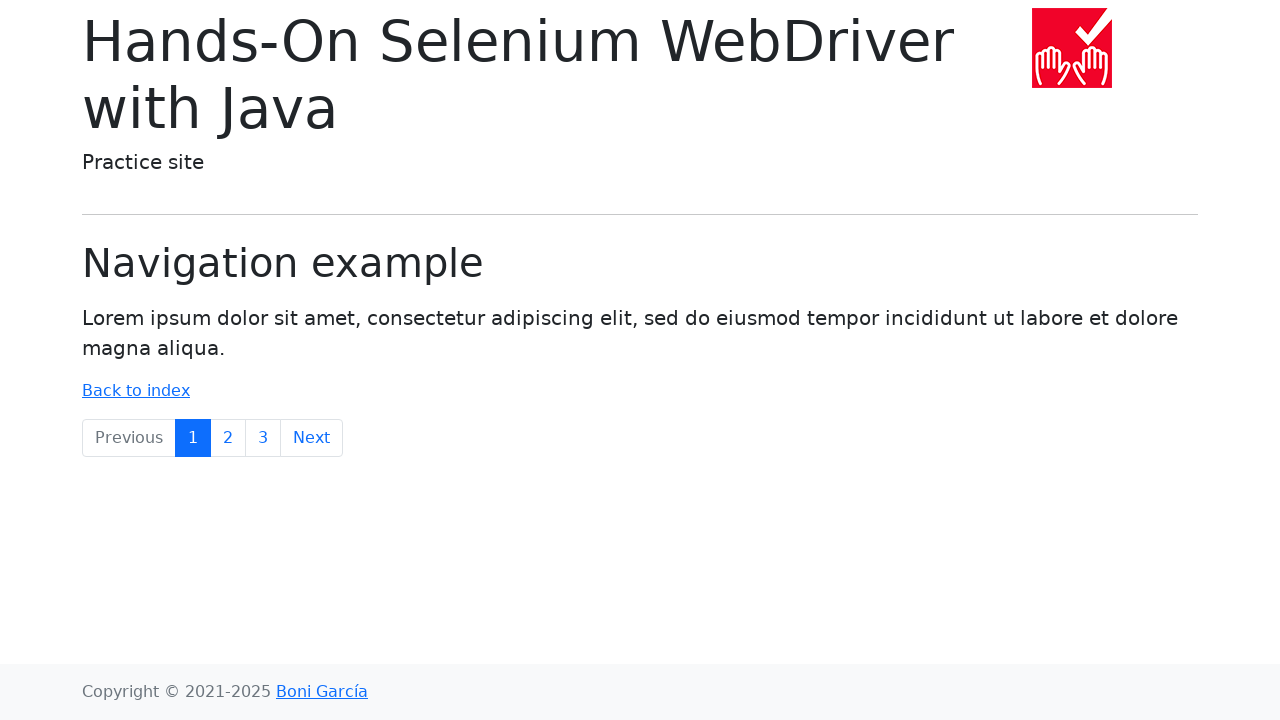

Page title element loaded, verifying navigation was successful
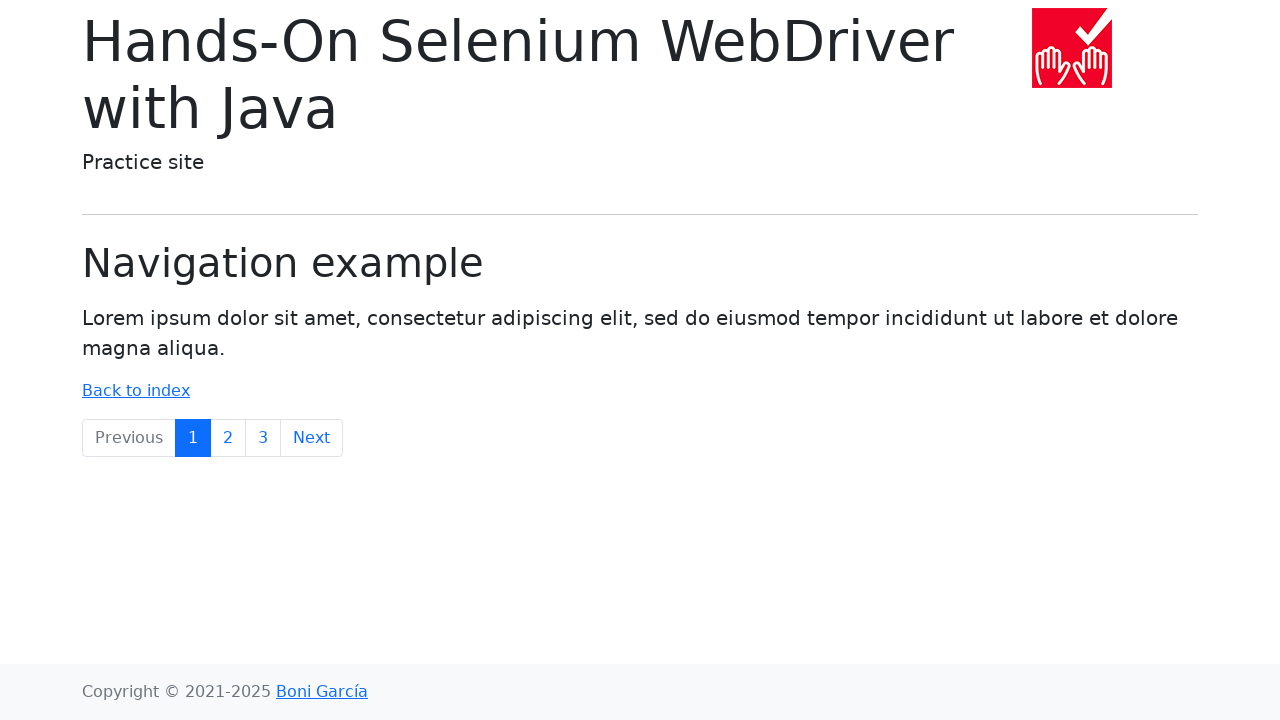

Verified page title changed to 'Navigation example'
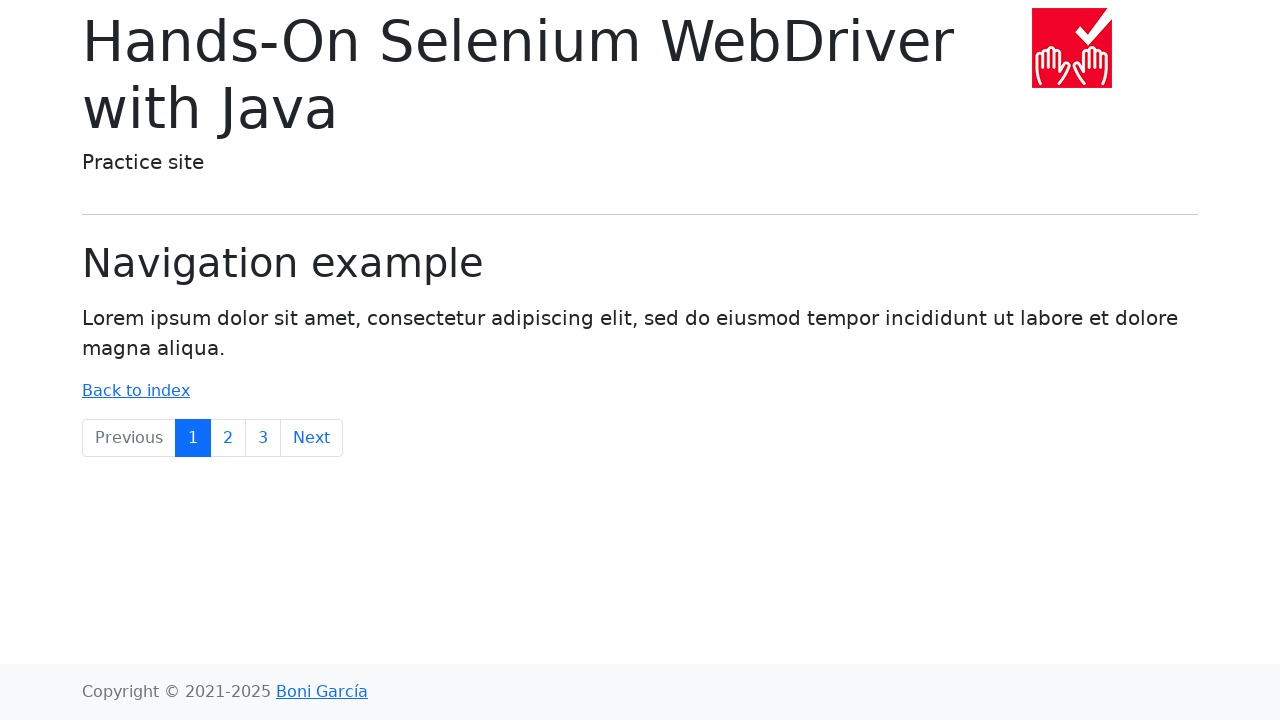

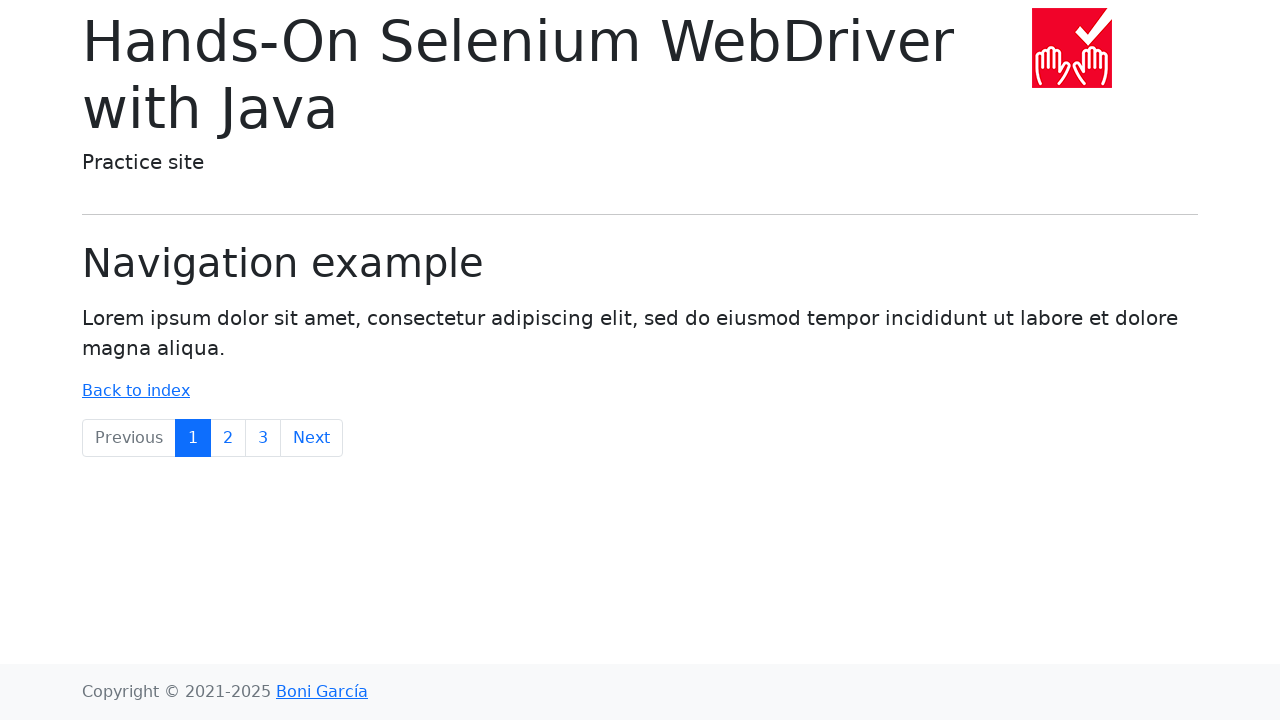